Tests radio button interaction by selecting the second radio button option from a group of citizenship radio buttons

Starting URL: https://tutorialehtml.com/en/html-tutorial-radio-buttons

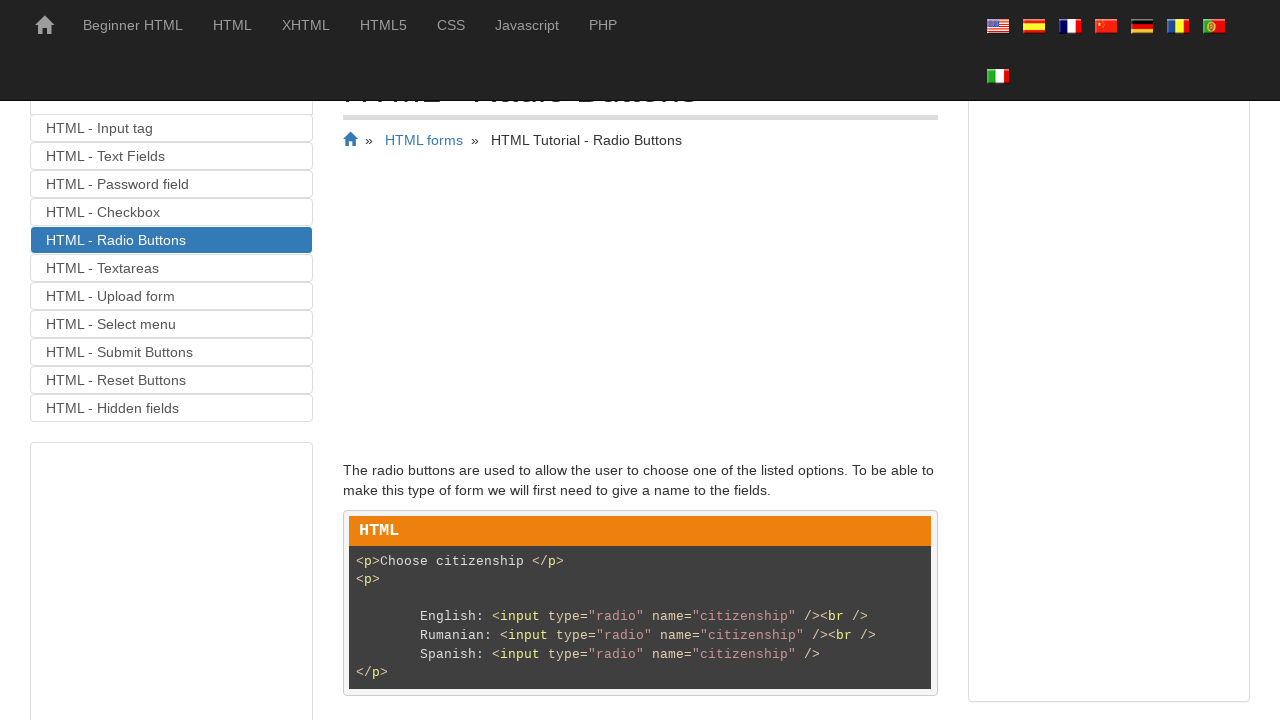

Waited for citizenship radio buttons to be present on the page
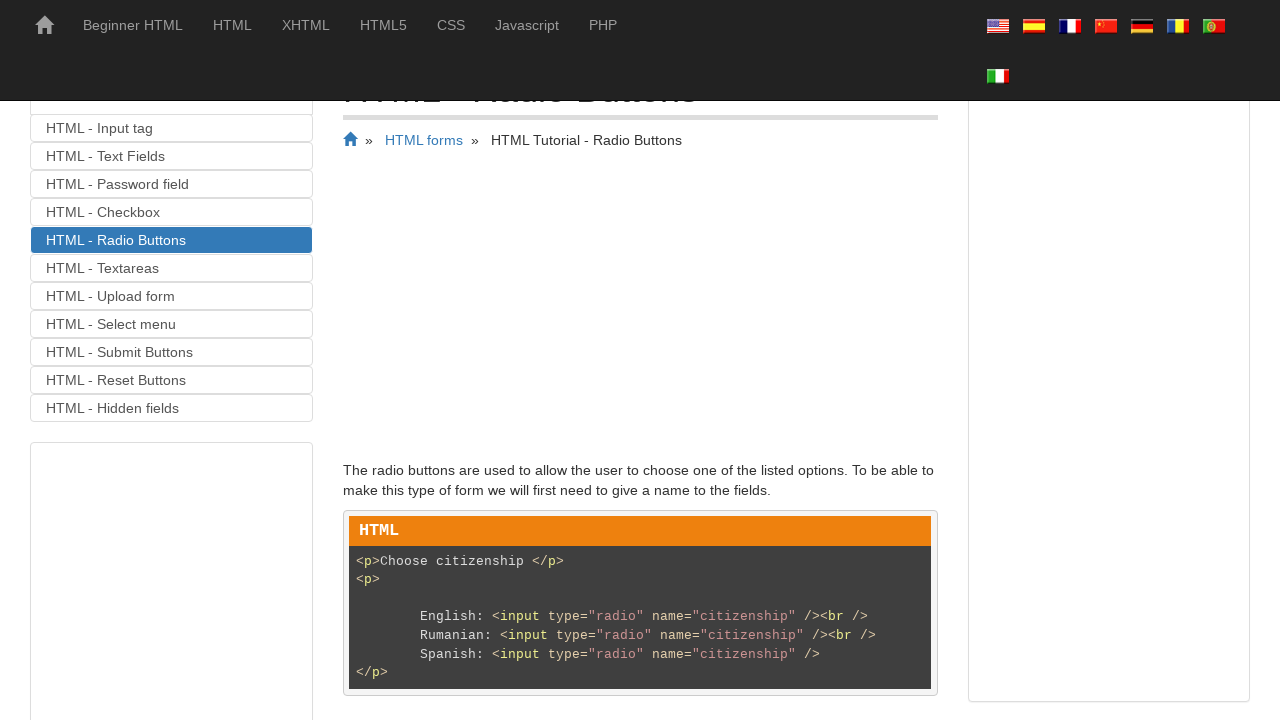

Located all citizenship radio button elements
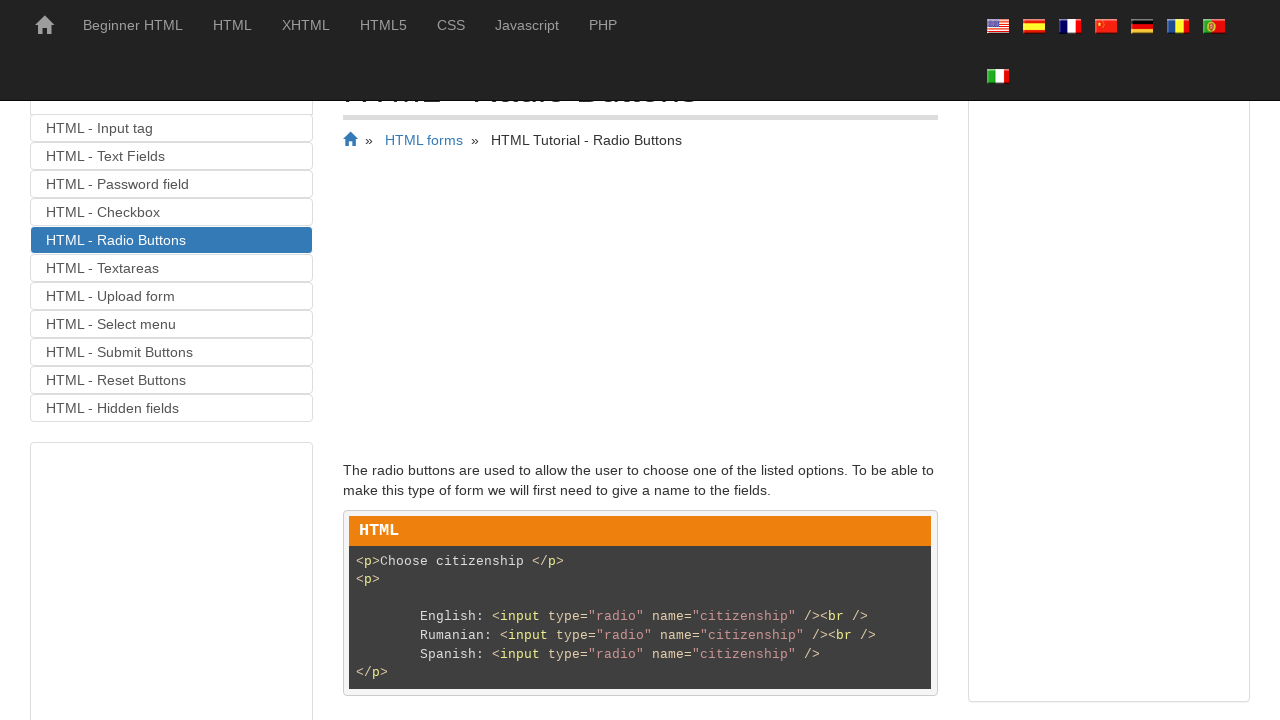

Selected the second radio button option from the citizenship group at (442, 361) on input[name='citizenship'] >> nth=1
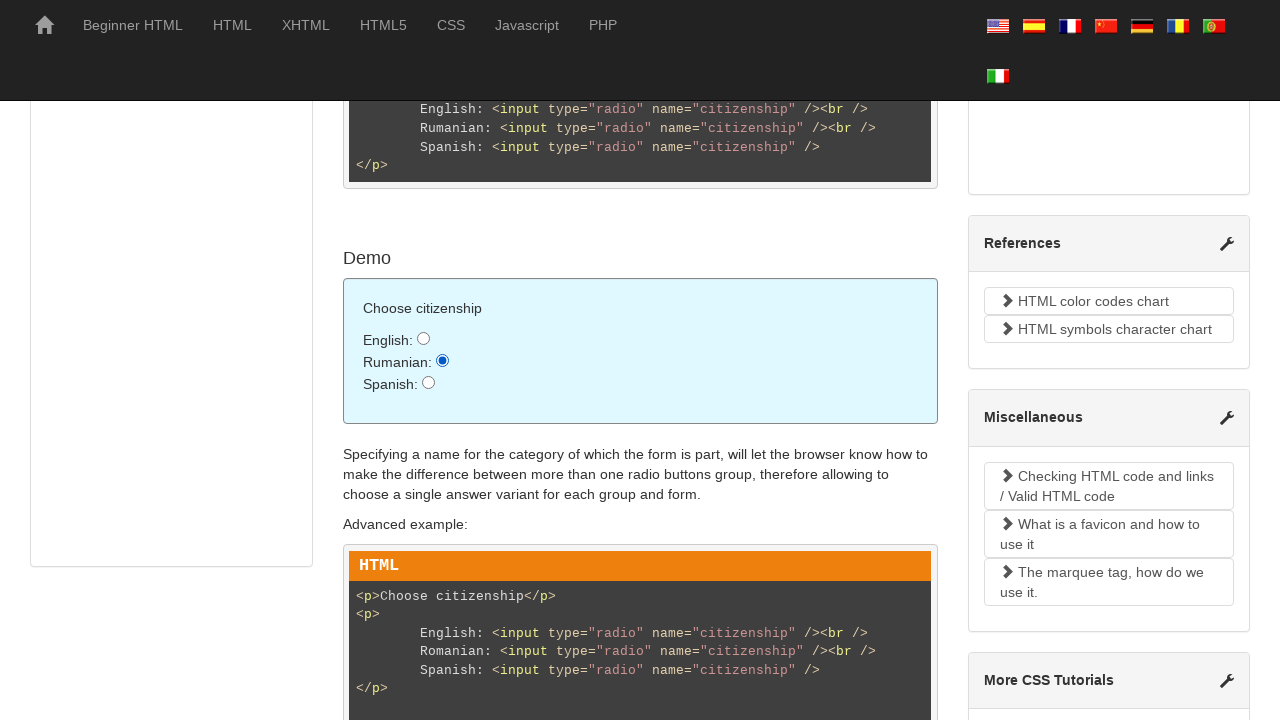

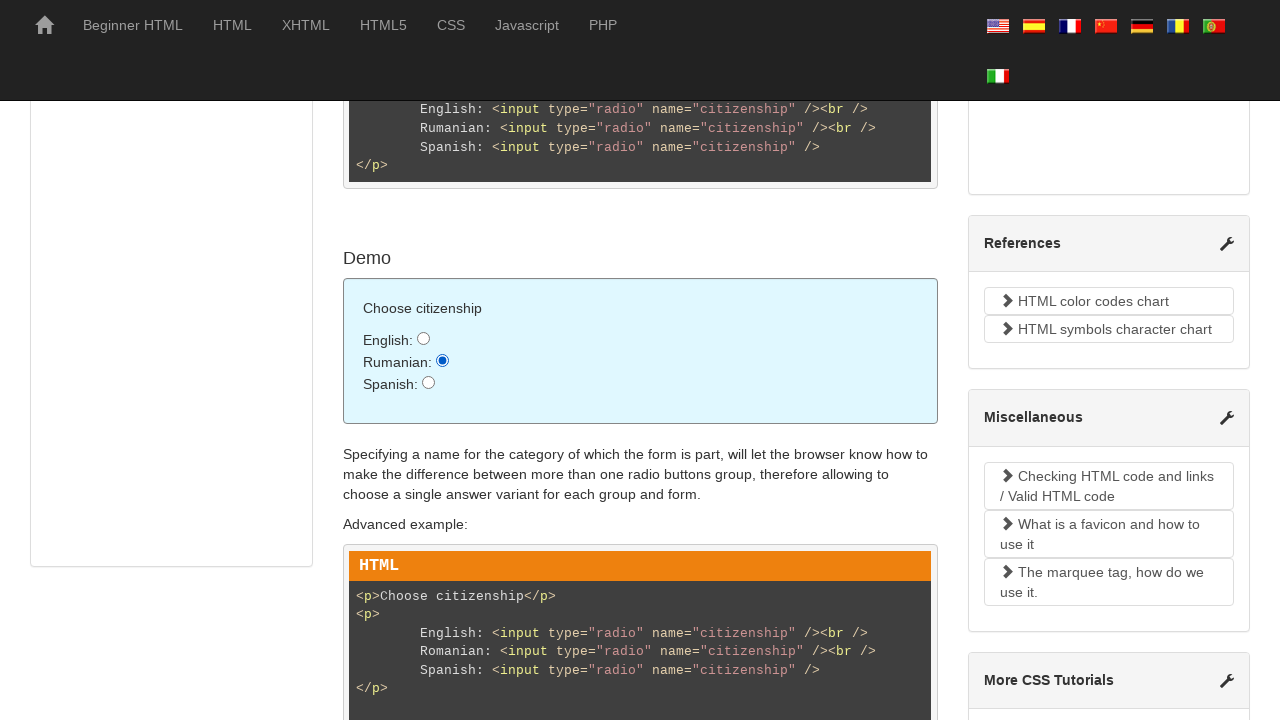